Tests dropdown list functionality by iterating through options, selecting "Option 1", and verifying it is selected

Starting URL: http://the-internet.herokuapp.com/dropdown

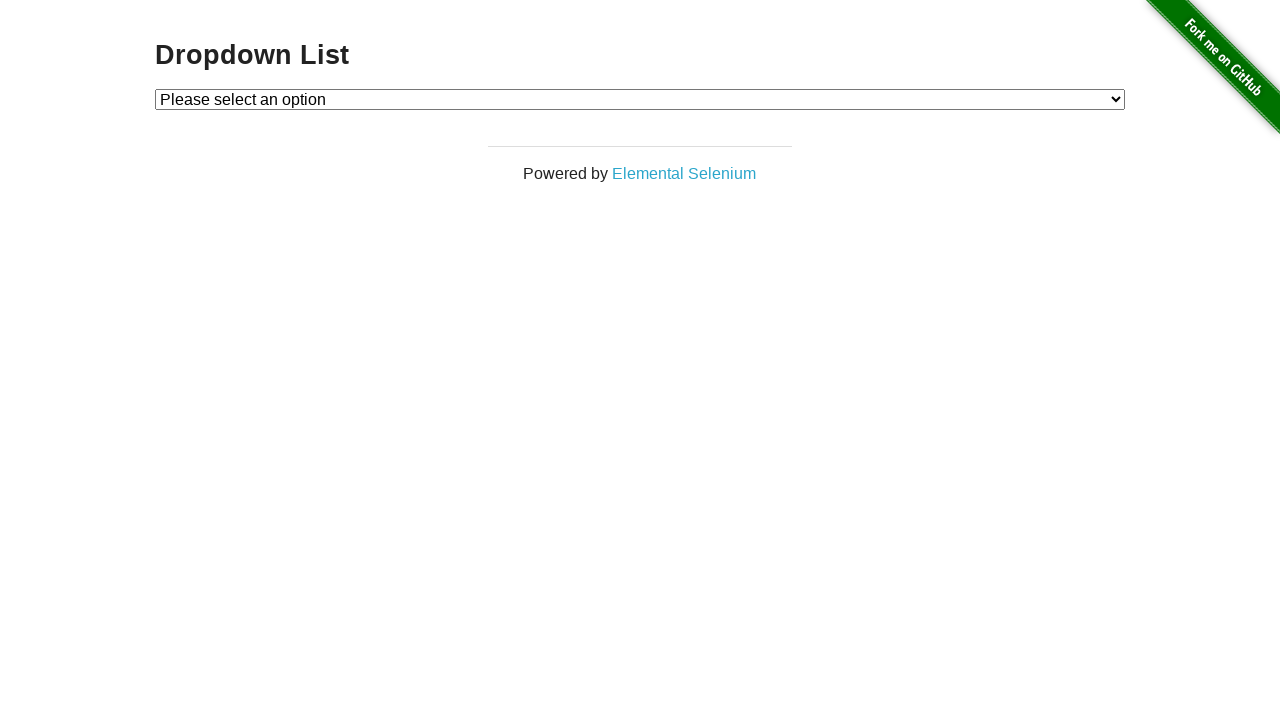

Selected 'Option 1' from the dropdown on #dropdown
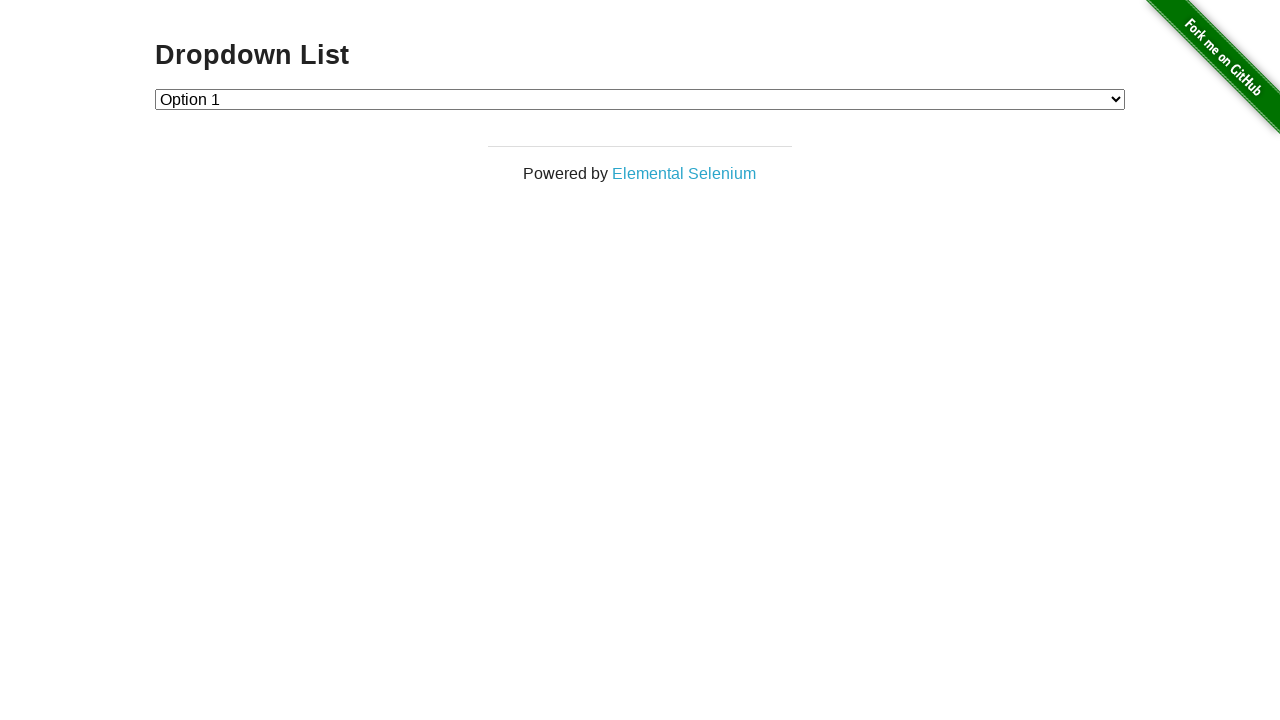

Retrieved the selected dropdown value
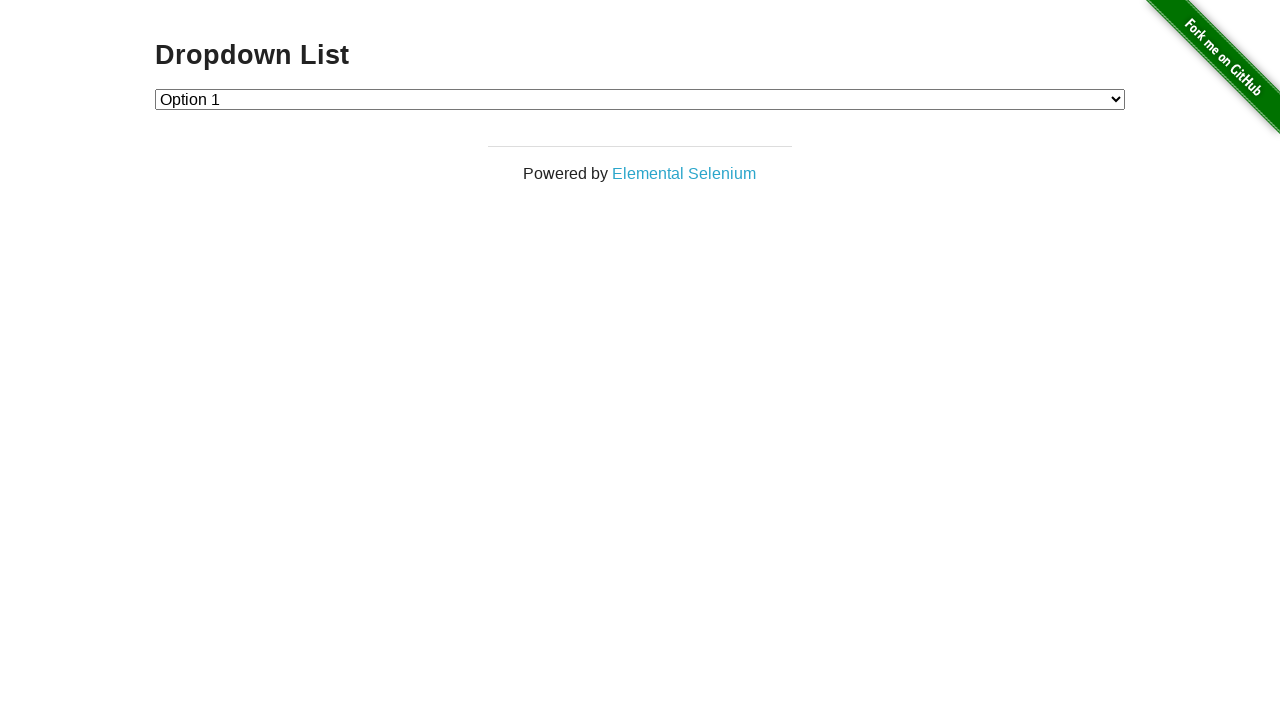

Verified that 'Option 1' with value '1' is correctly selected
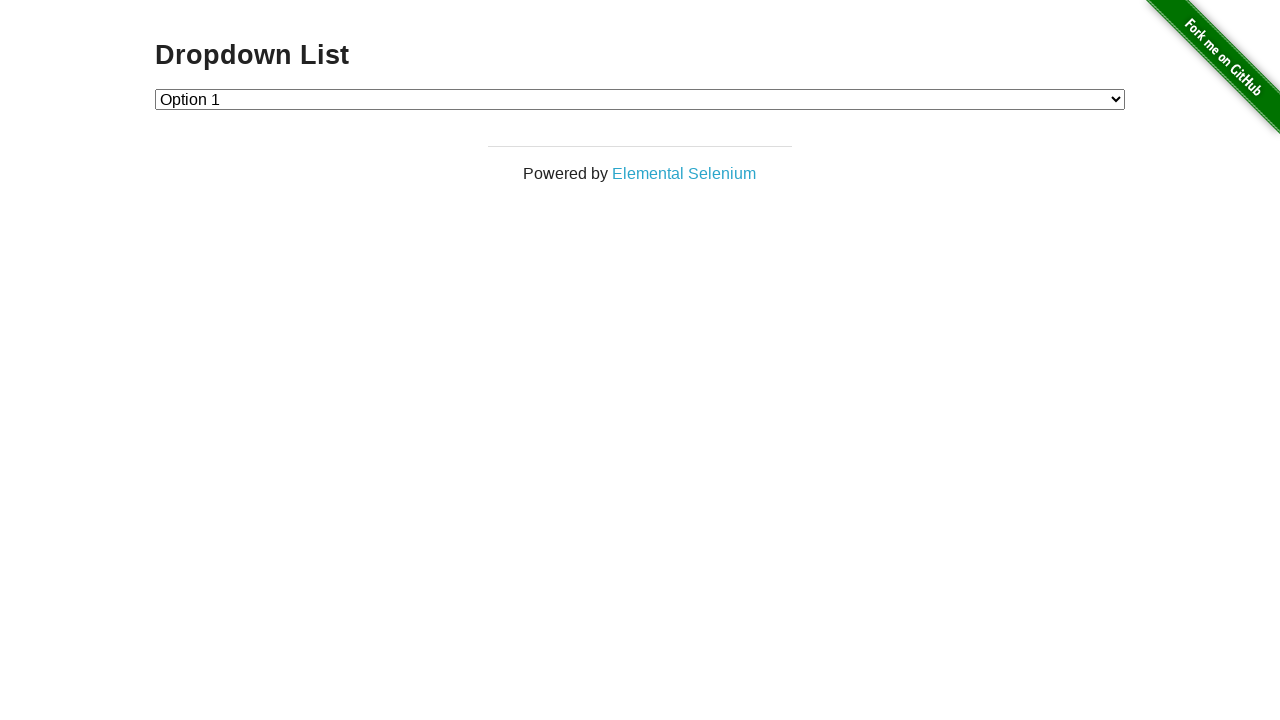

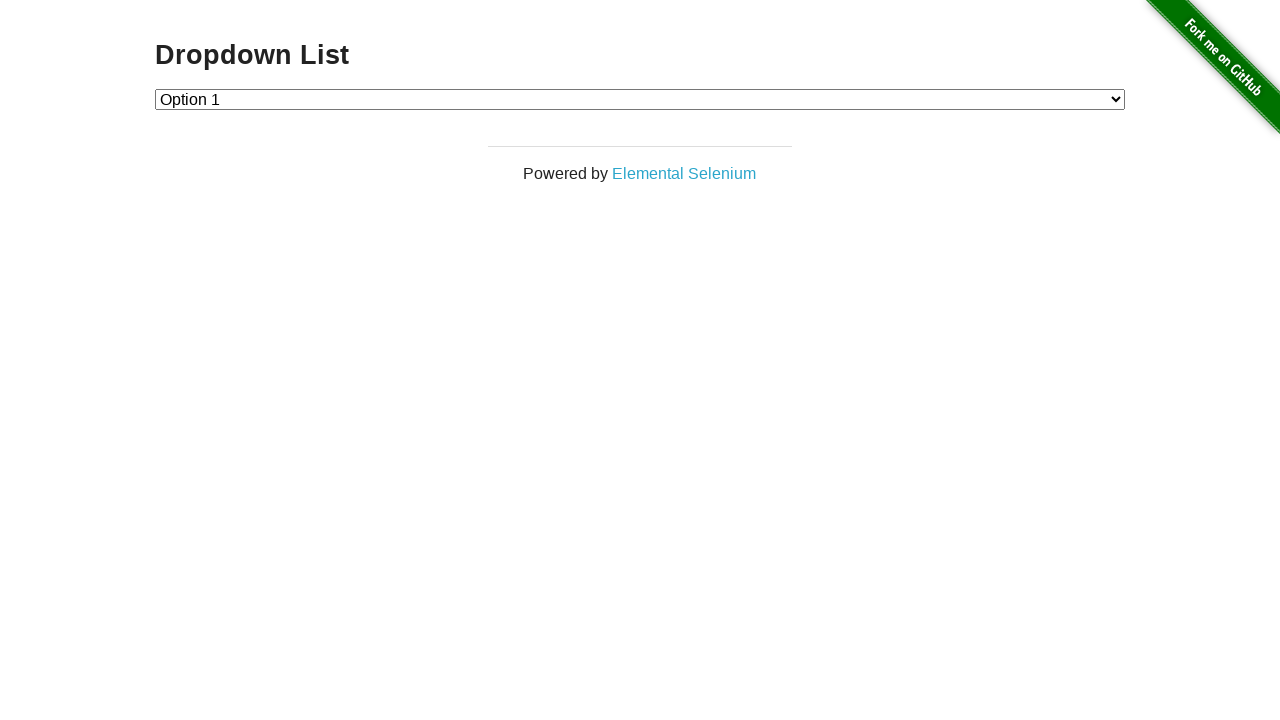